Tests JavaScript alert functionality by clicking alert button, verifying alert text, and accepting the alert

Starting URL: https://the-internet.herokuapp.com/javascript_alerts

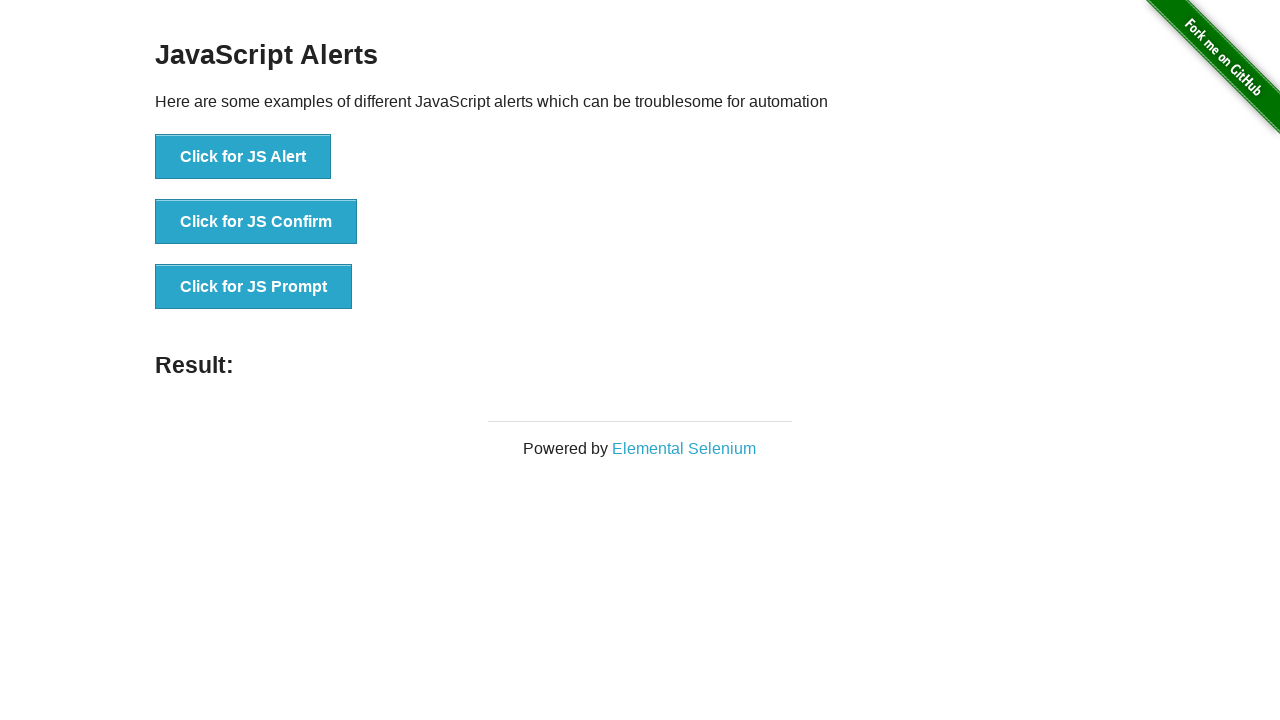

Clicked JavaScript alert button at (243, 157) on xpath=//button[contains(@onClick,'jsAlert')]
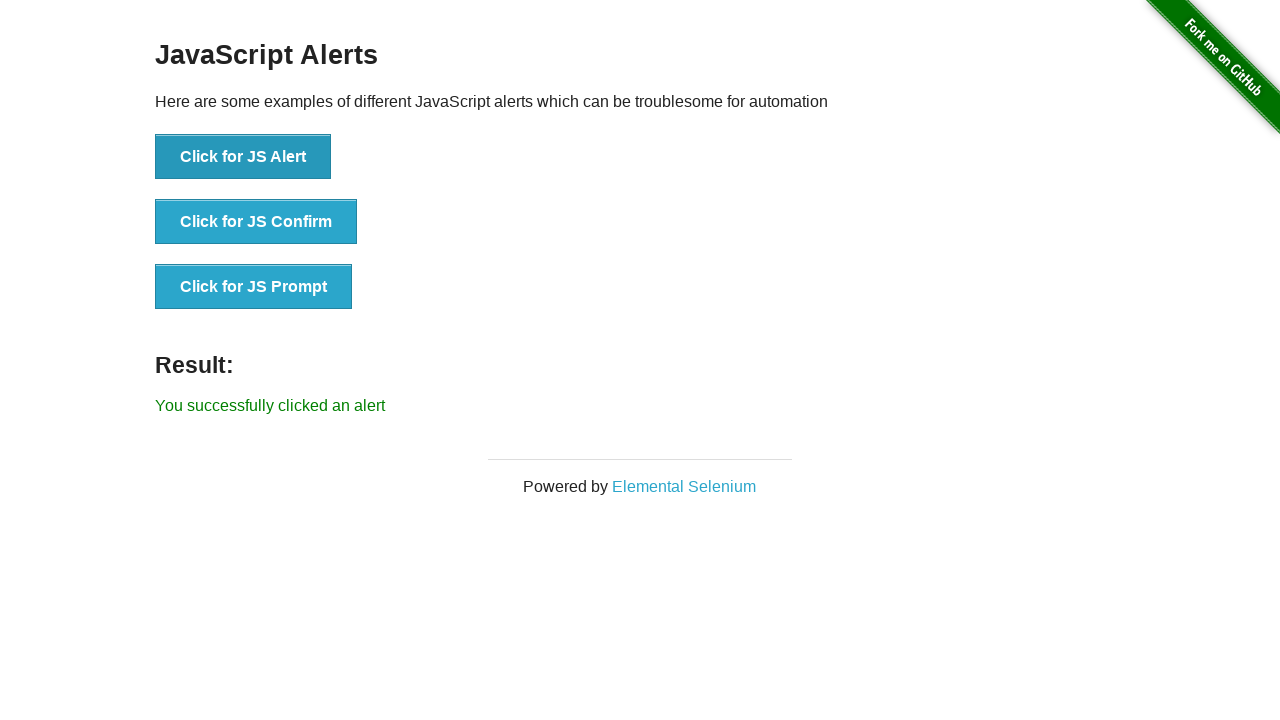

Set up dialog handler to accept alerts
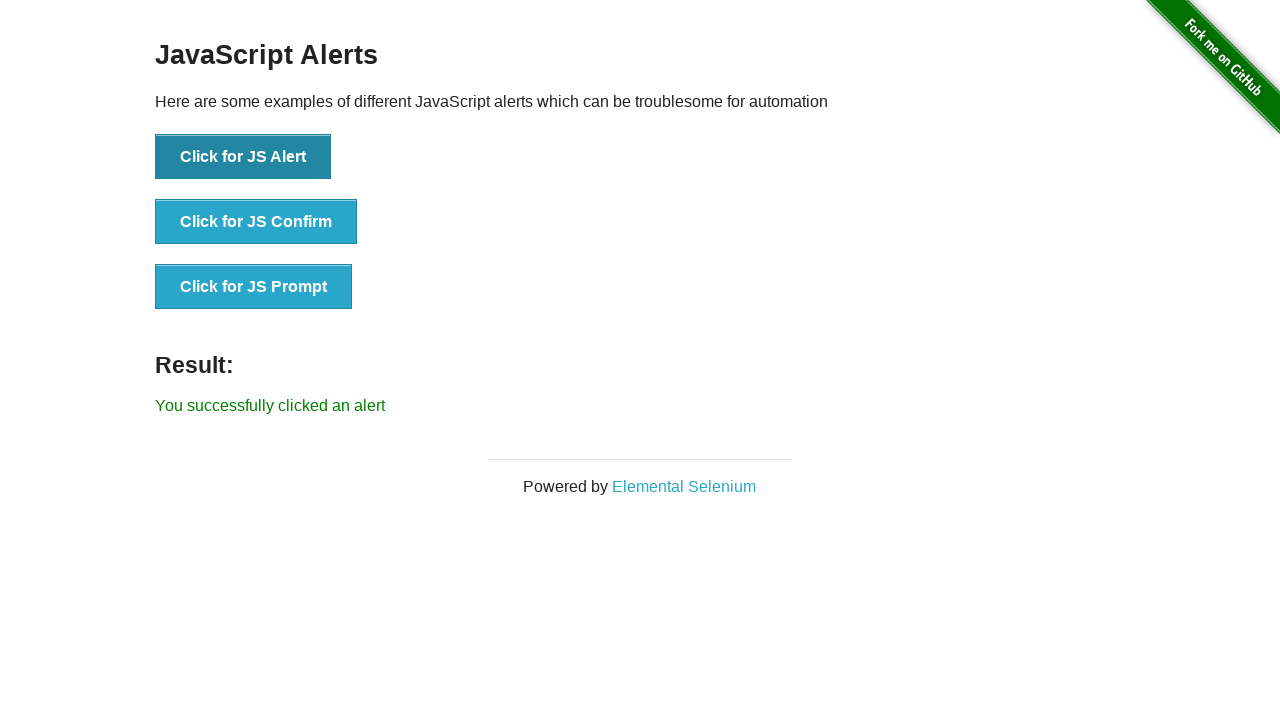

Clicked JavaScript alert button to trigger alert at (243, 157) on xpath=//button[contains(@onClick,'jsAlert')]
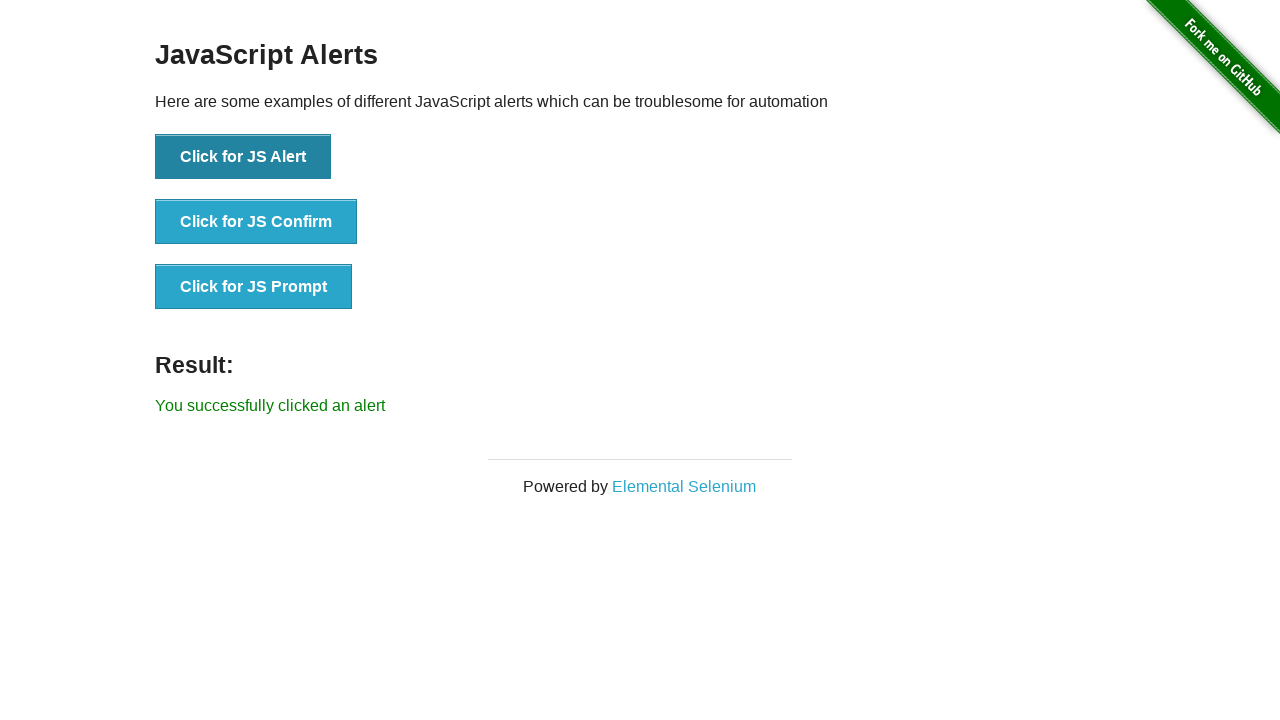

Alert was accepted and result message appeared
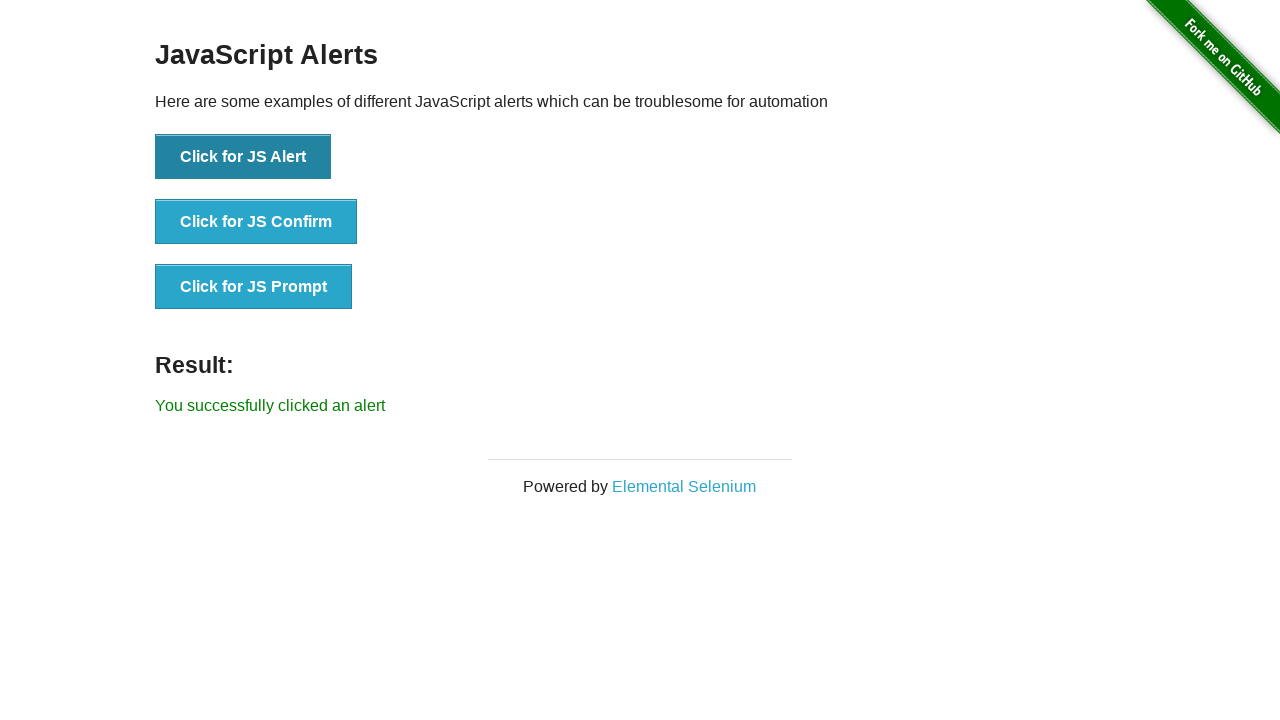

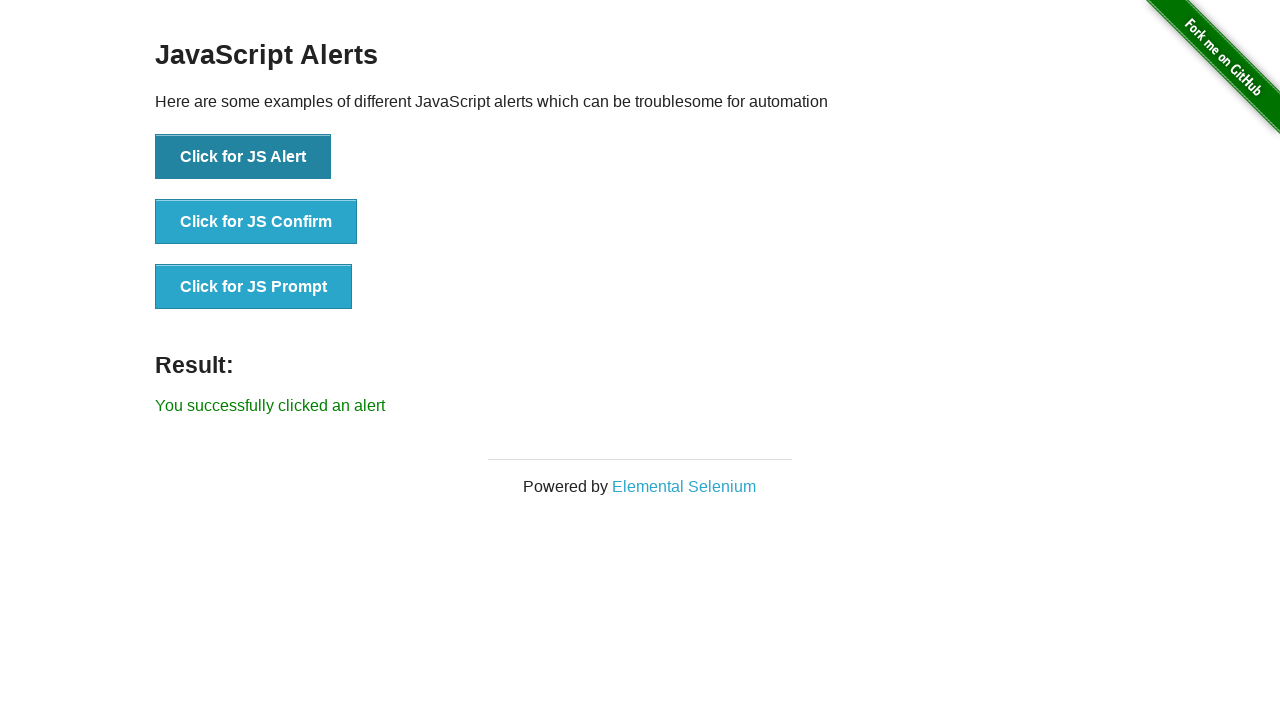